Triggers a JavaScript alert, accepts it, and verifies the result message

Starting URL: https://the-internet.herokuapp.com/javascript_alerts

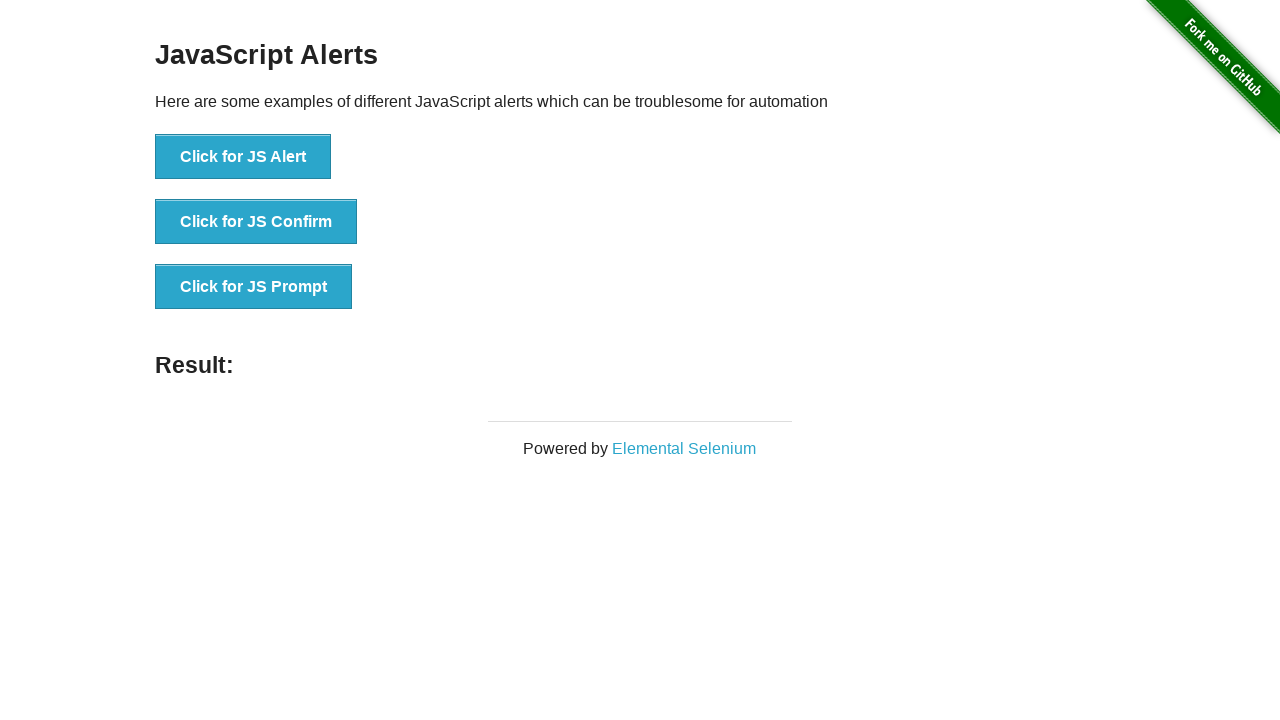

Set up dialog handler to accept alerts
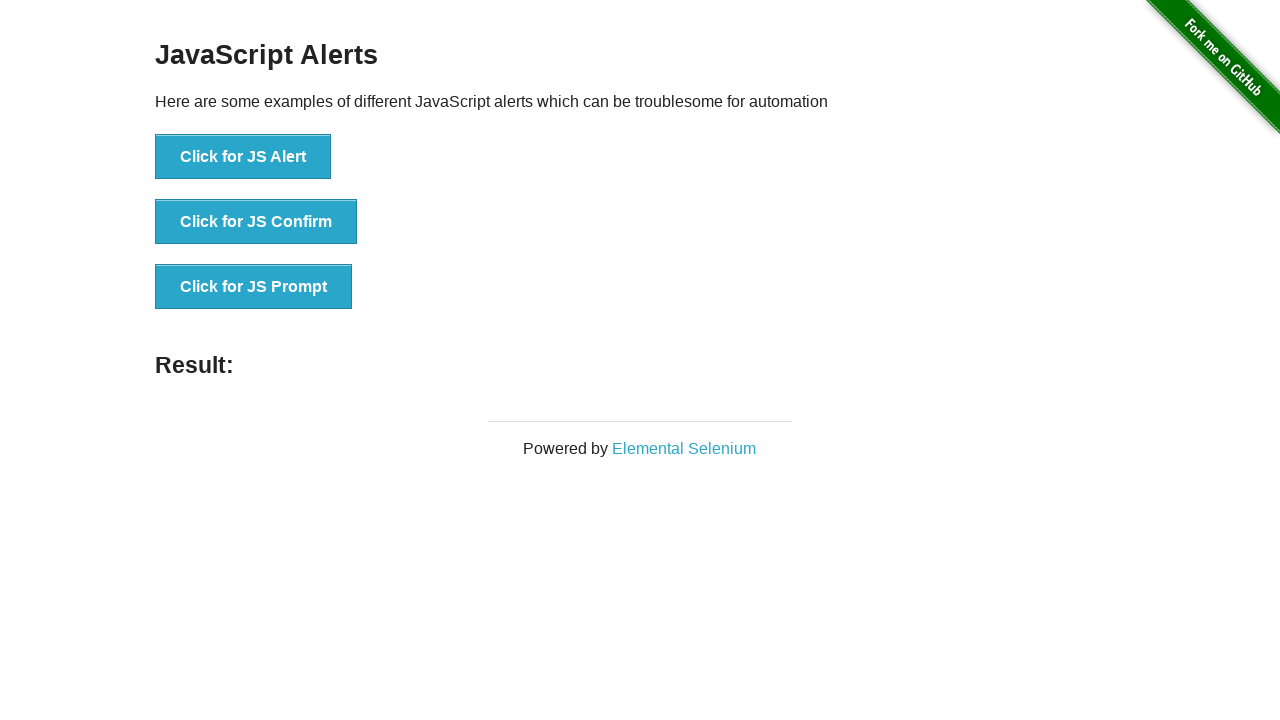

Clicked 'Click for JS Alert' button to trigger JavaScript alert at (243, 157) on internal:text="Click for JS Alert"i
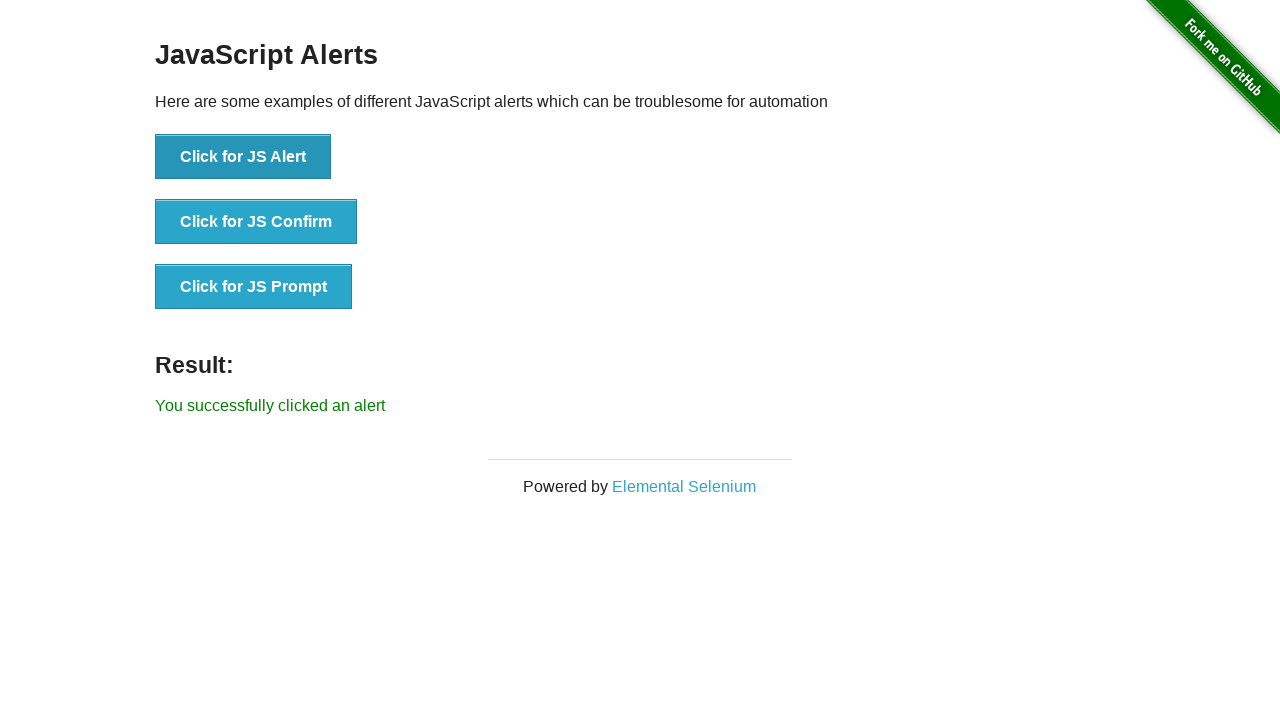

Waited for result message element to appear
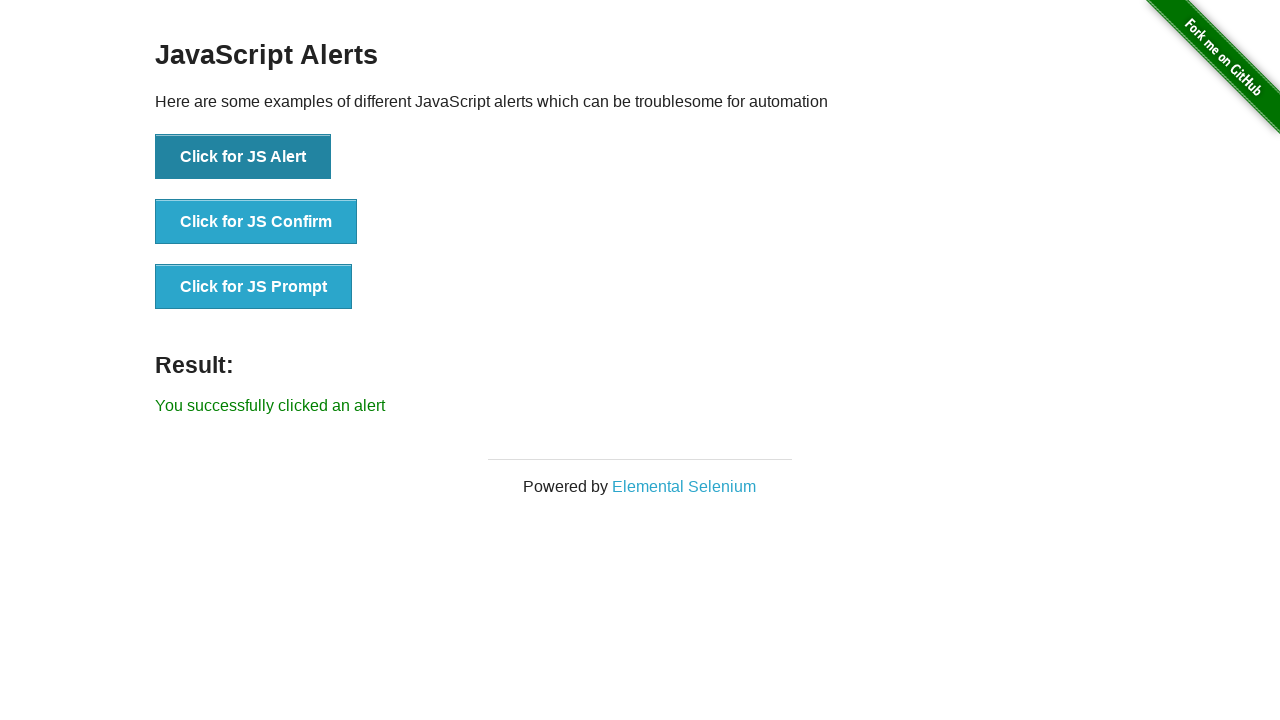

Verified result message displays 'You successfully clicked an alert'
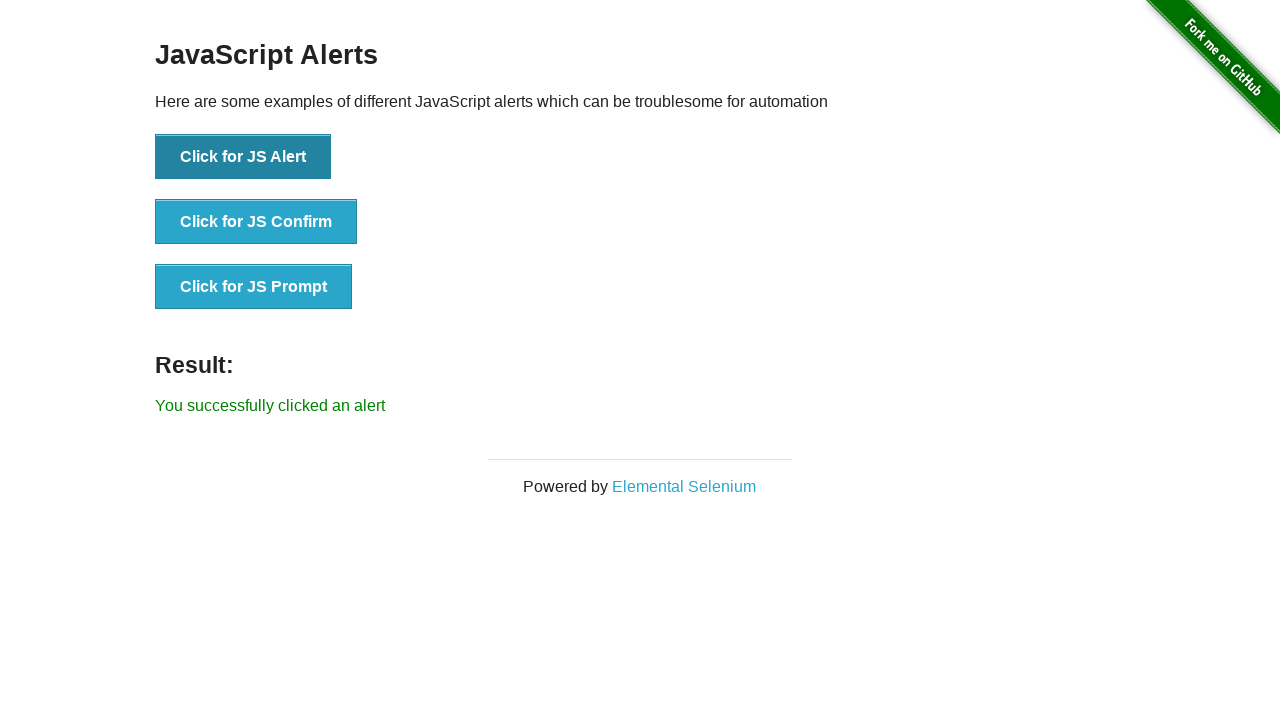

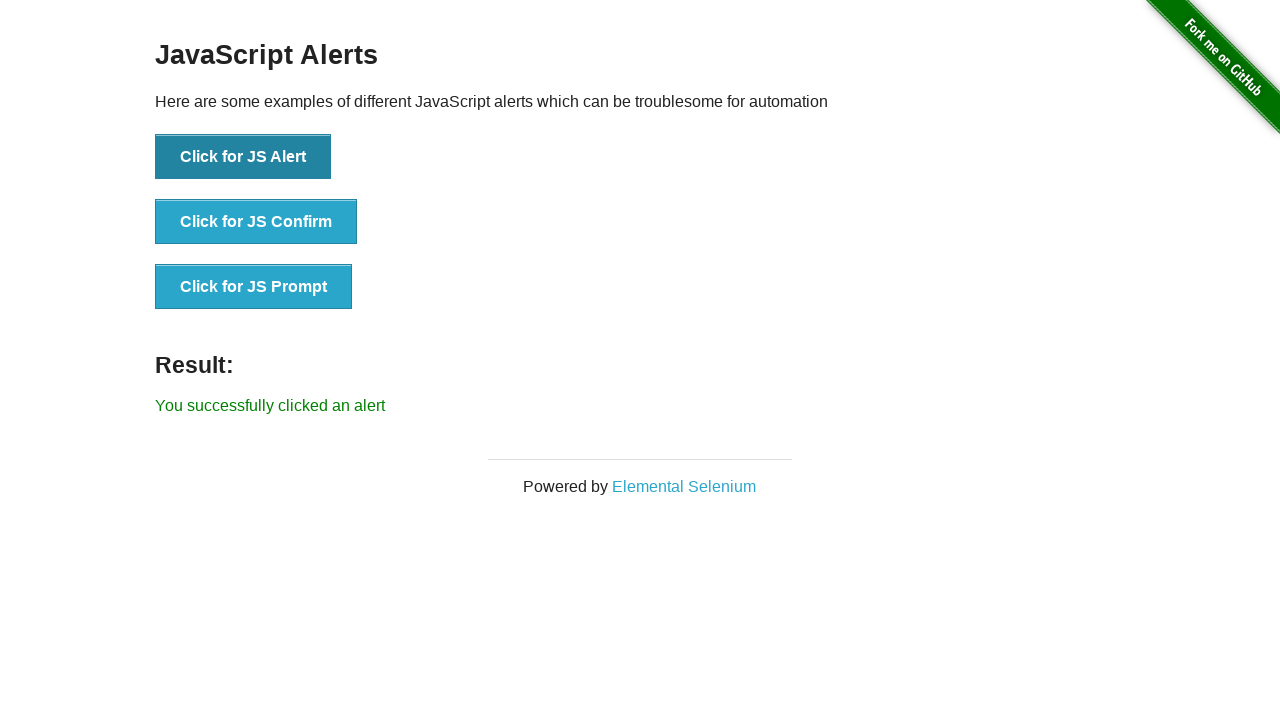